Tests JavaScript confirm dialog functionality by navigating to W3Schools tryit editor, switching to the result iframe, clicking a "Try it" button that triggers a confirm dialog, and accepting the alert.

Starting URL: https://www.w3schools.com/js/tryit.asp?filename=tryjs_confirm

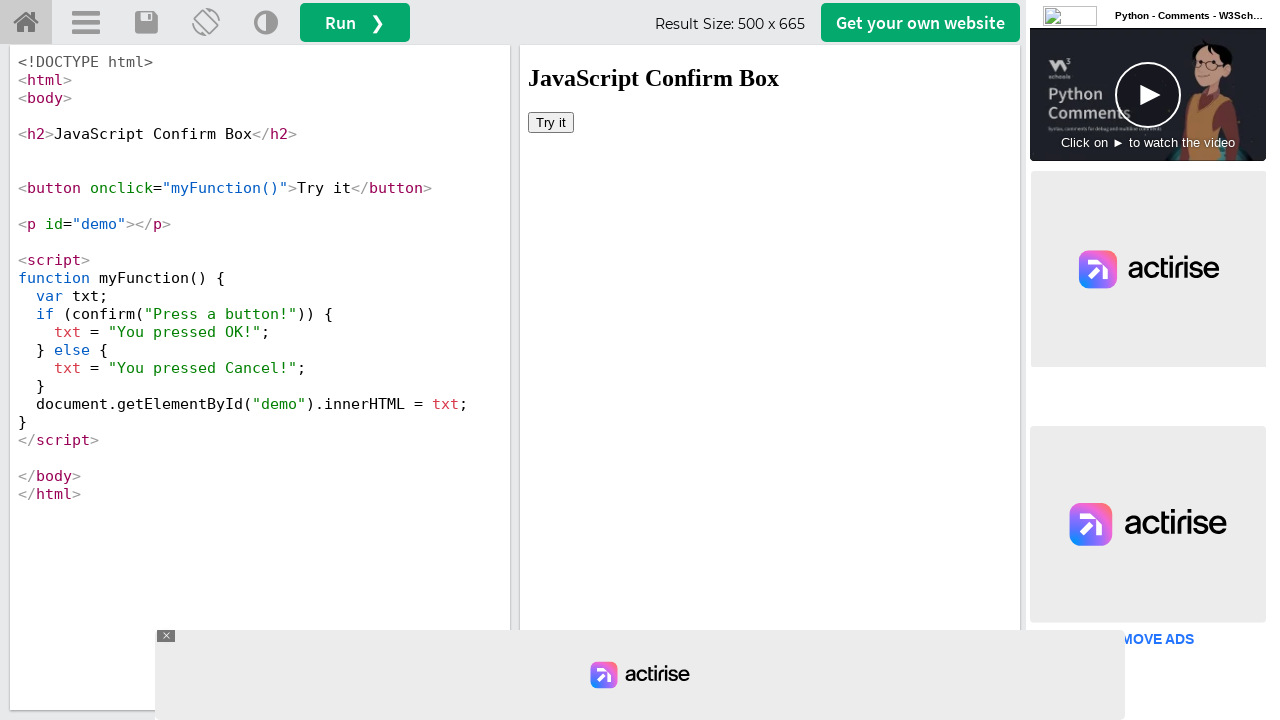

Located the result iframe
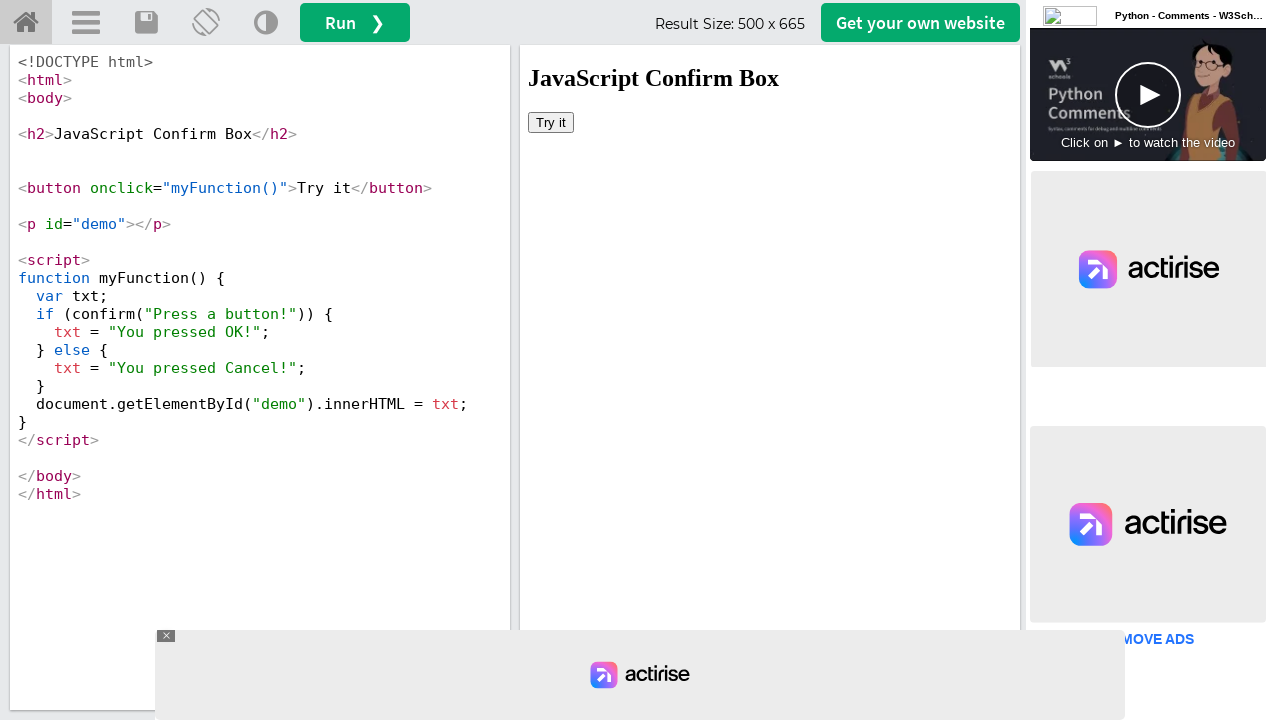

Clicked the 'Try it' button in the iframe at (551, 122) on iframe#iframeResult >> internal:control=enter-frame >> button:text('Try it')
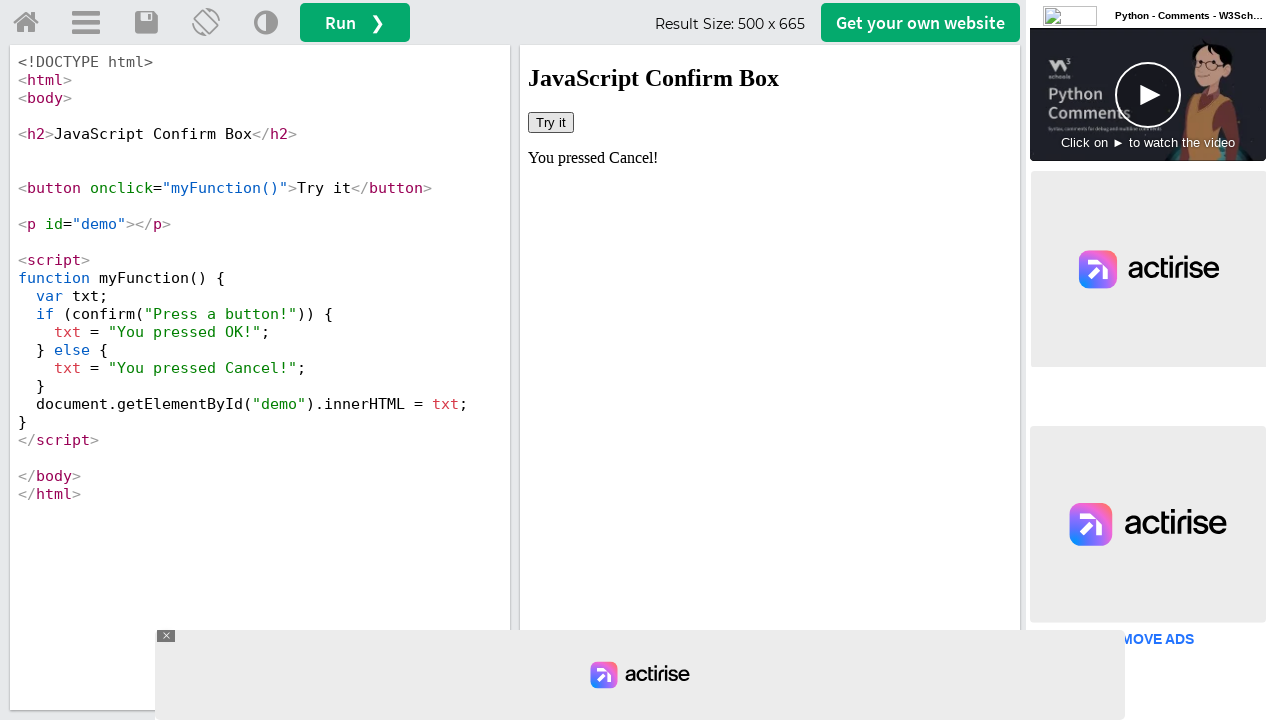

Set up dialog handler to accept confirm dialogs
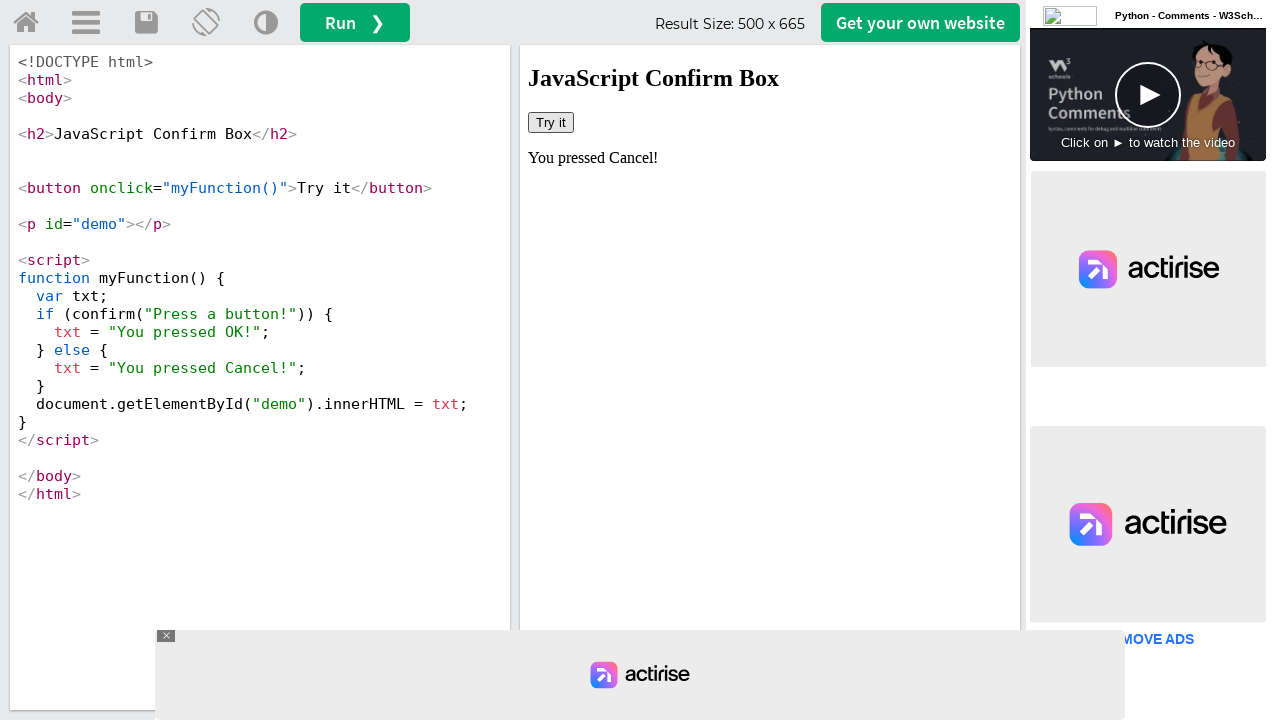

Re-clicked the 'Try it' button to trigger confirm dialog at (551, 122) on iframe#iframeResult >> internal:control=enter-frame >> button:text('Try it')
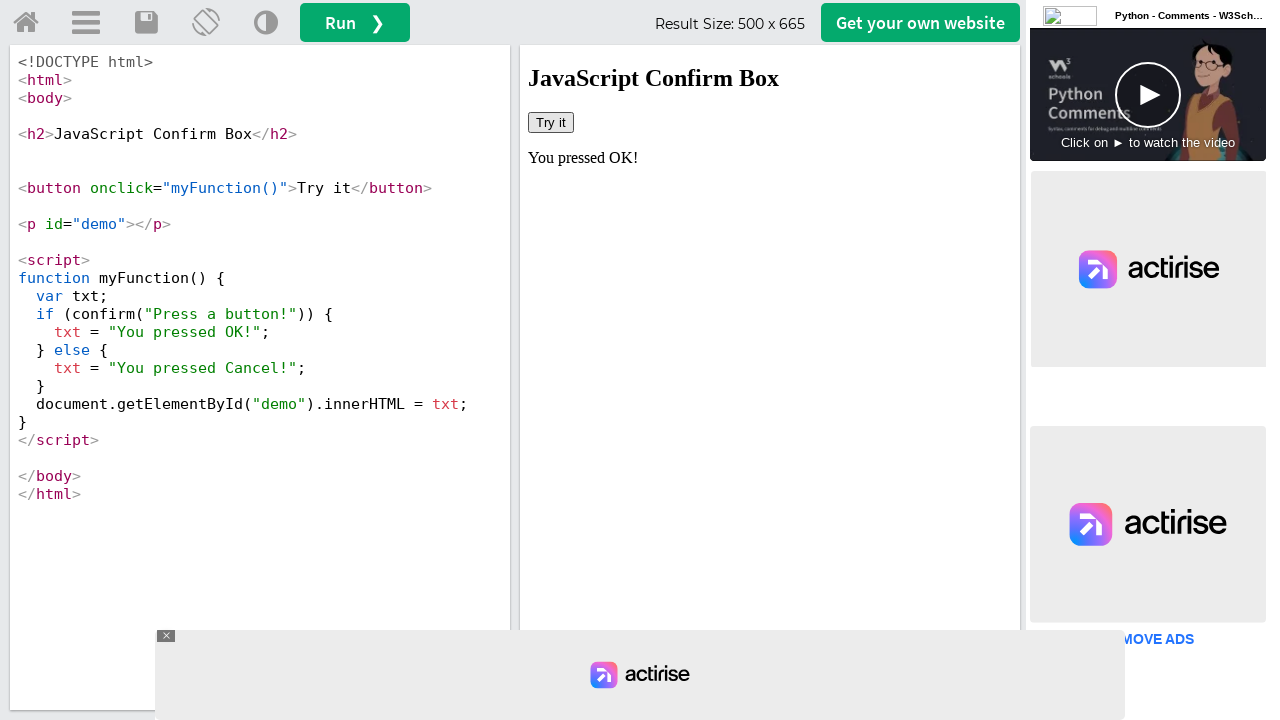

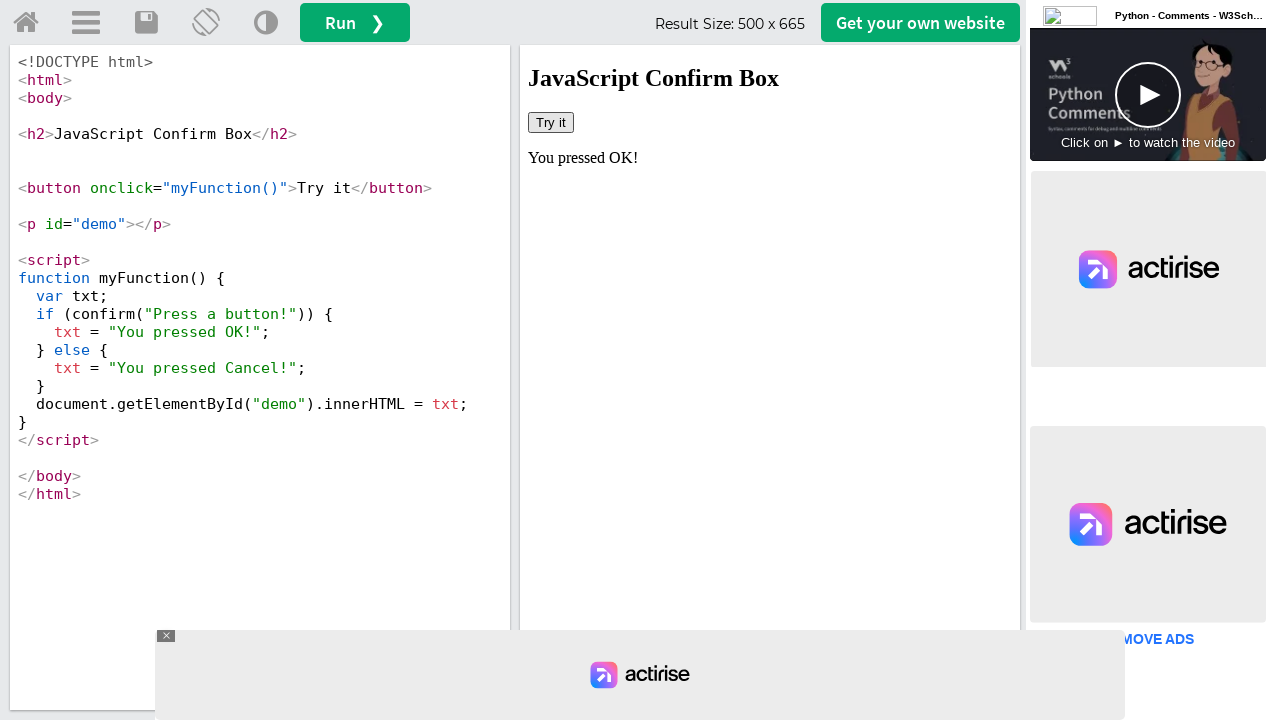